Tests selecting a country from a dropdown menu using the value attribute, selecting "IL" for Israel

Starting URL: https://dgotlieb.github.io/CountryList/index.html

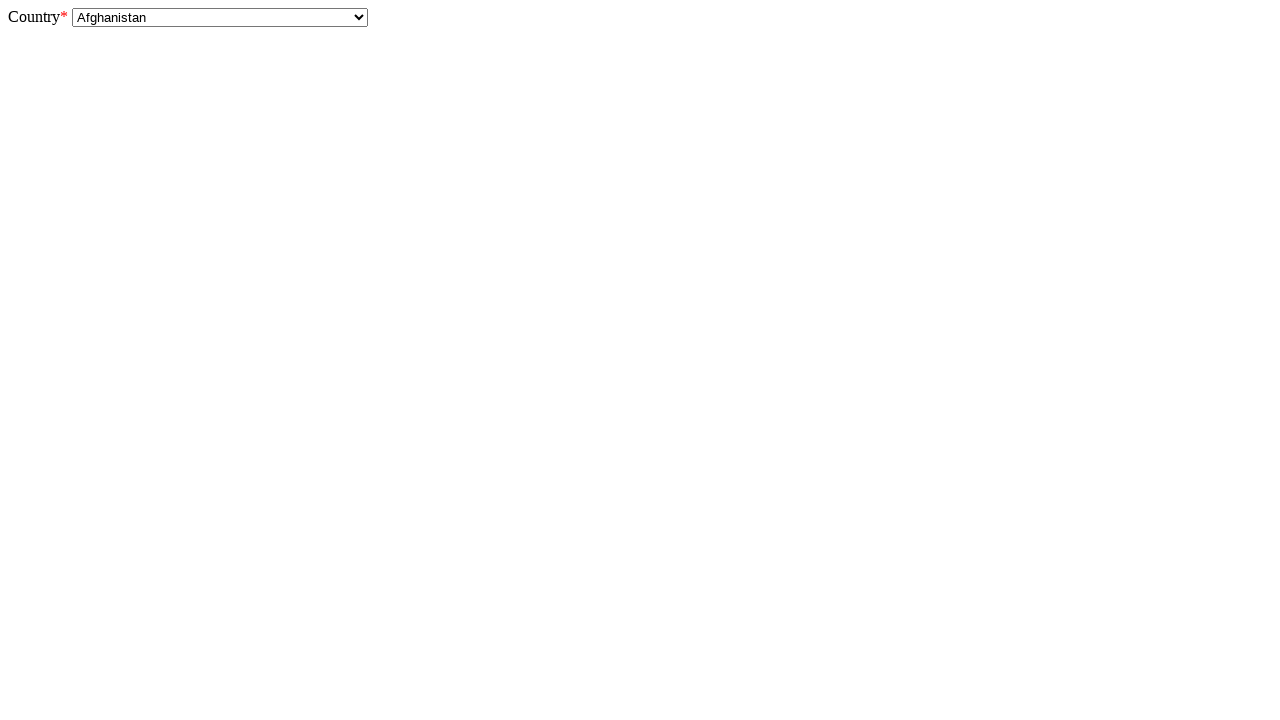

Selected country 'IL' (Israel) from dropdown using value attribute on #country
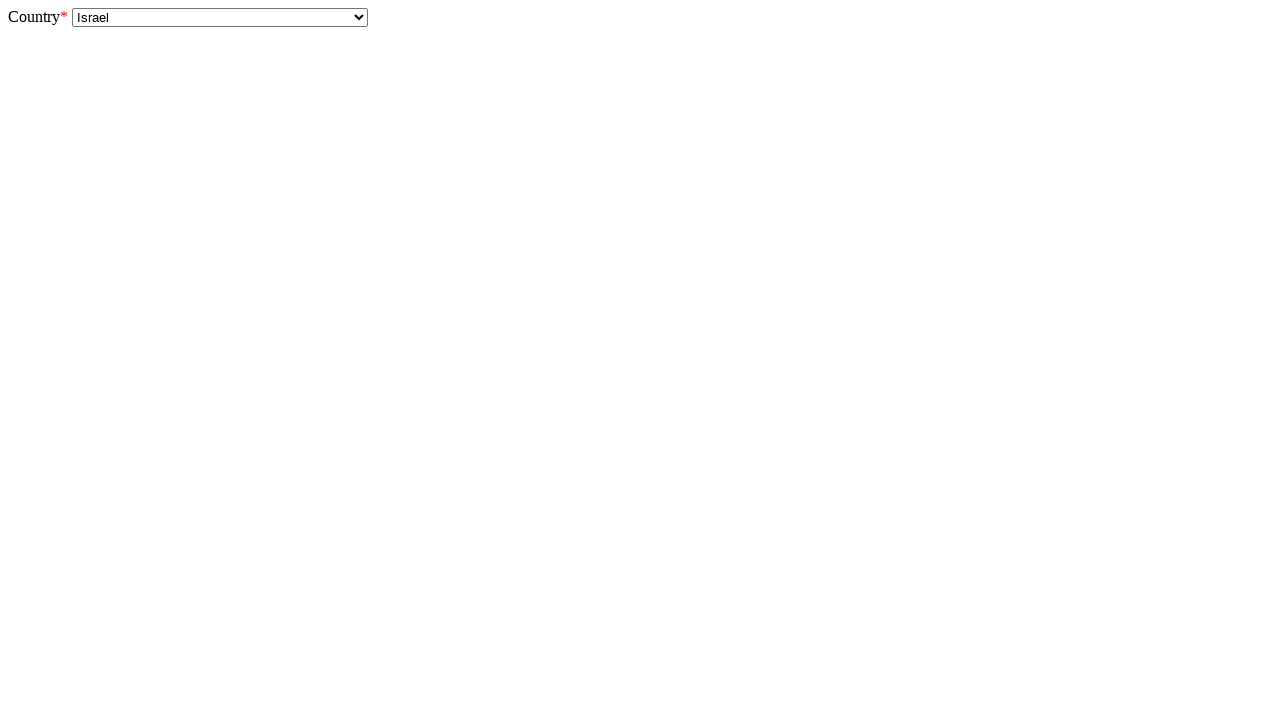

Verified that country dropdown value is set to 'IL'
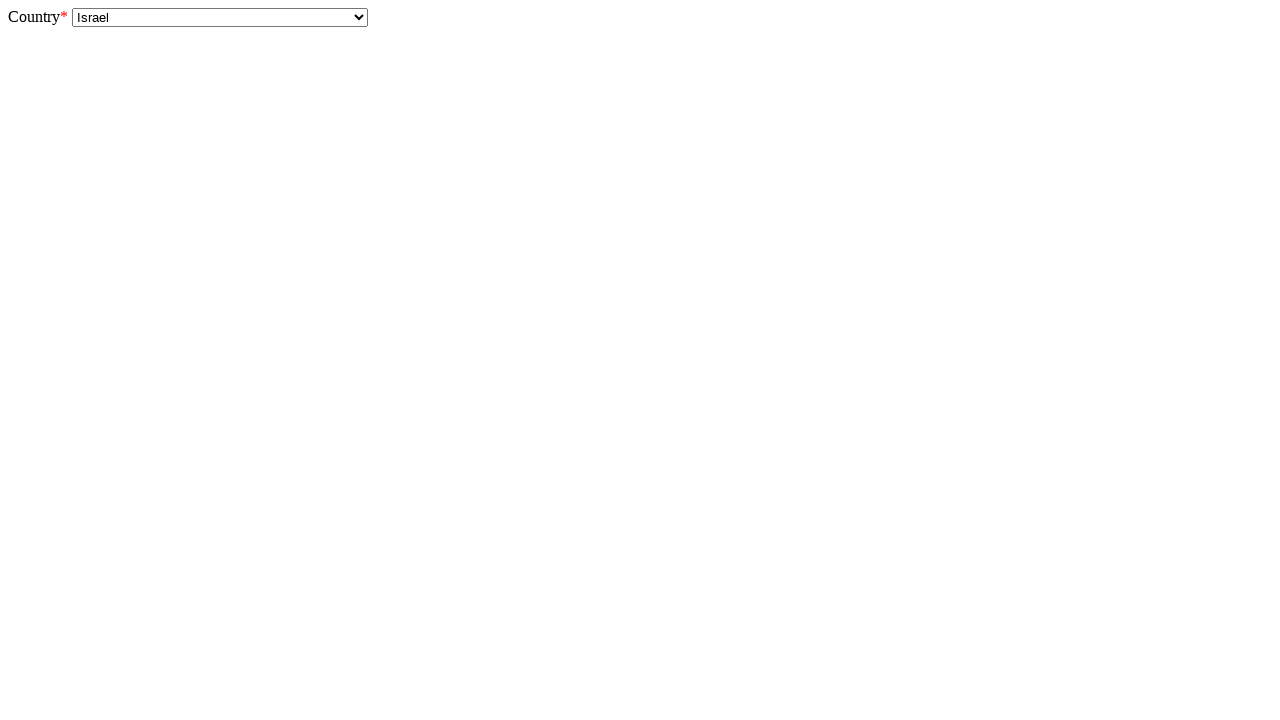

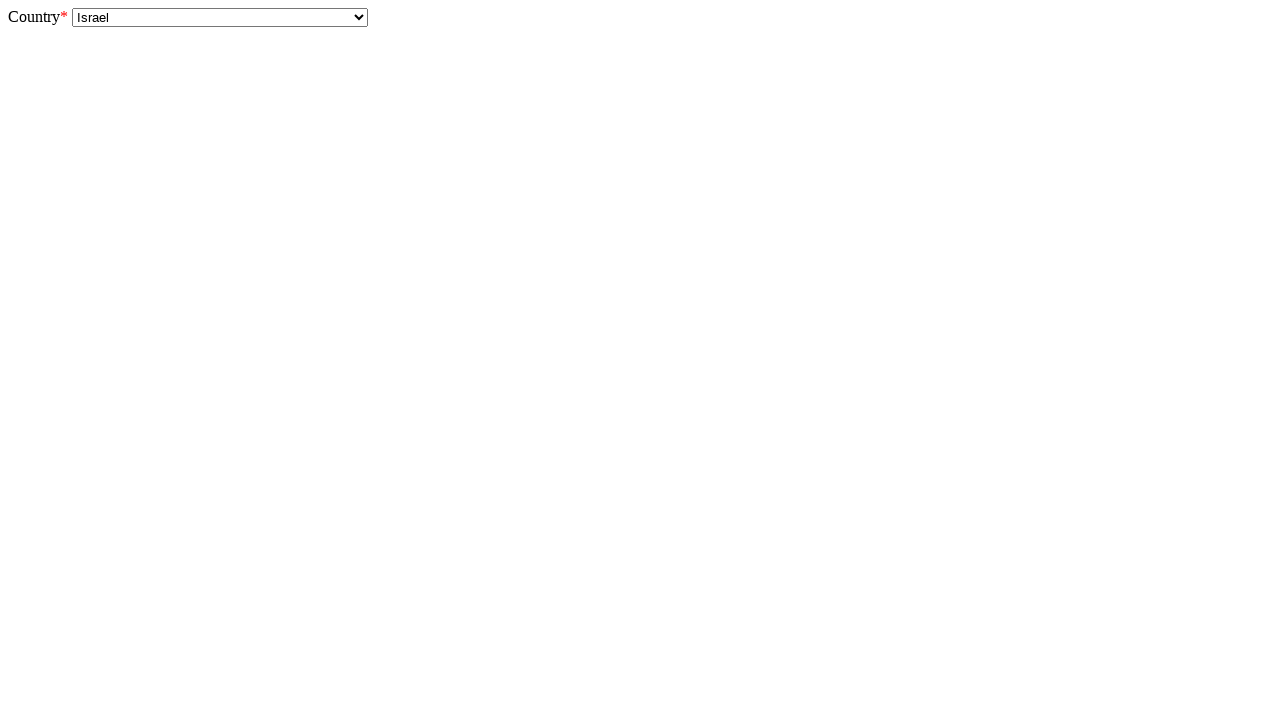